Tests the Radio Button functionality by clicking Yes and Impressive radio buttons and verifying No is disabled

Starting URL: https://demoqa.com

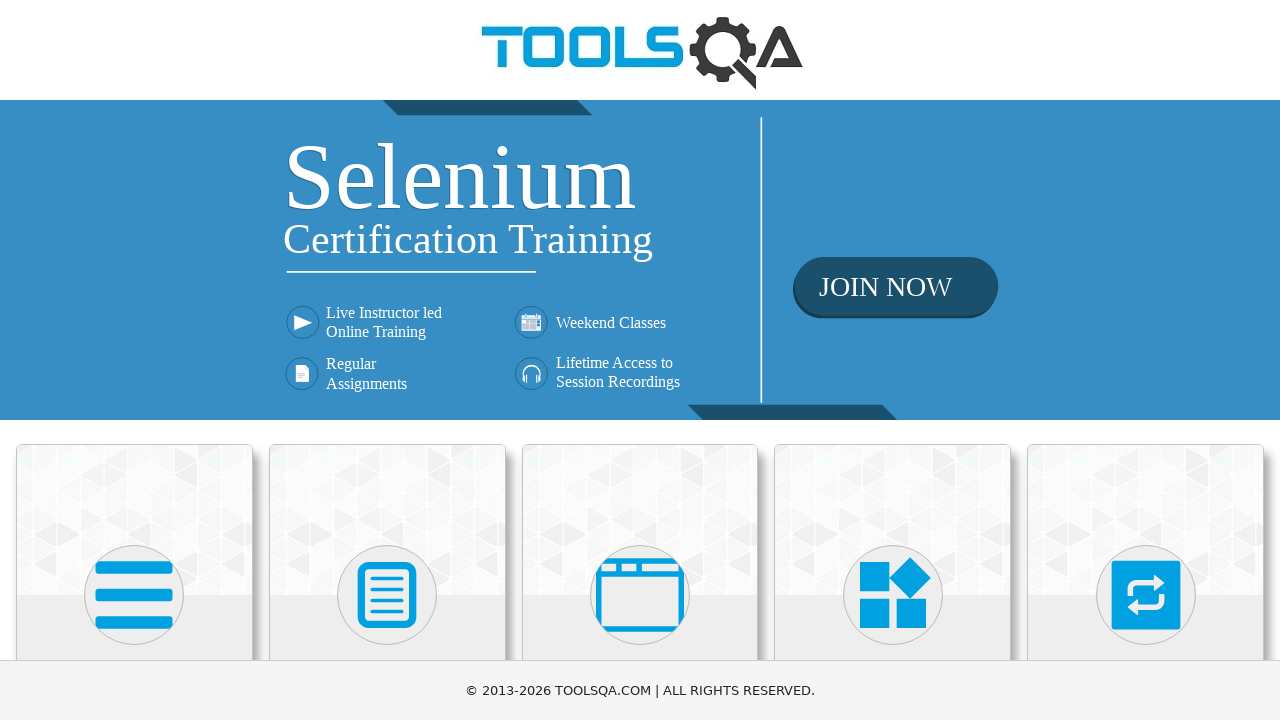

Navigated to https://demoqa.com
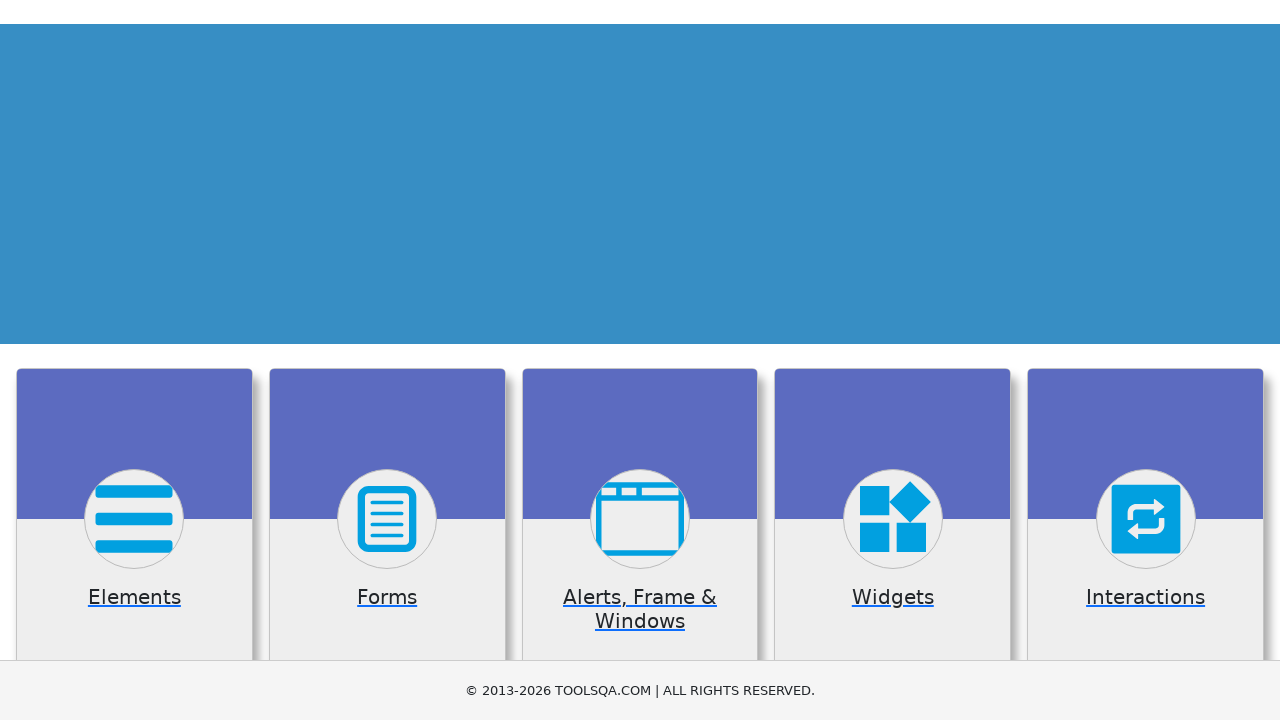

Clicked on Elements card at (134, 360) on text=Elements
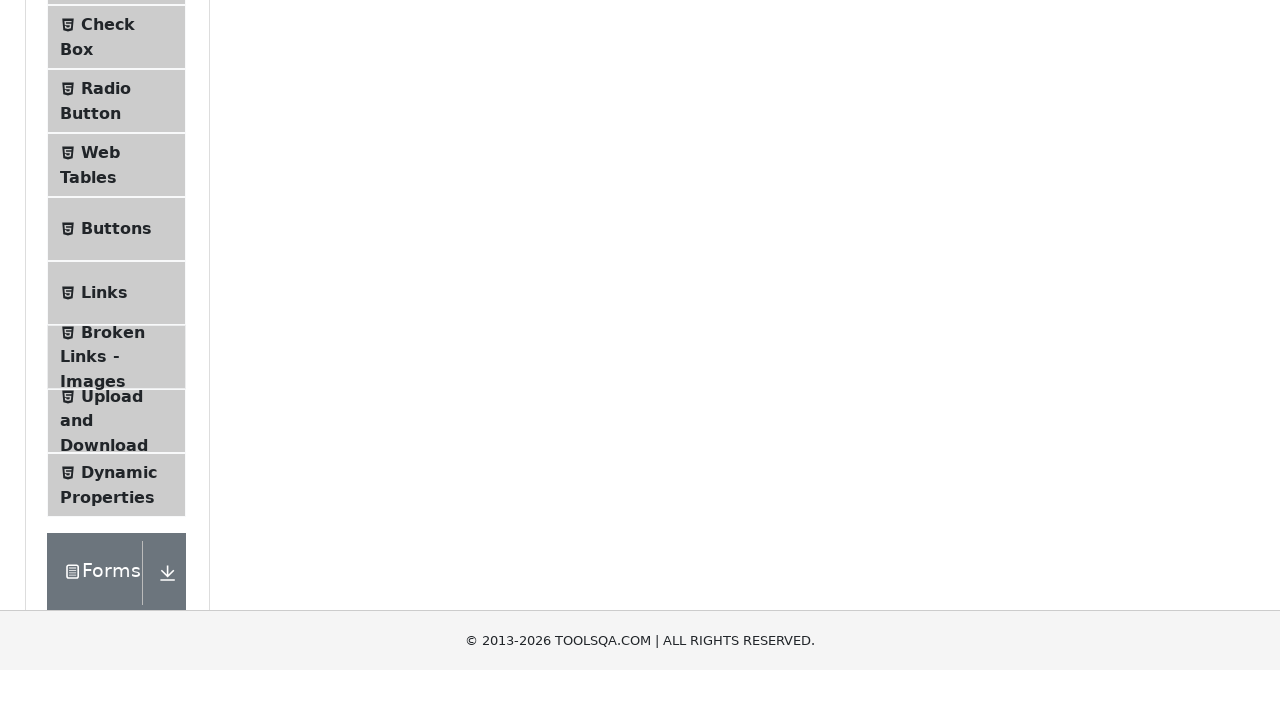

Clicked on Radio Button menu item at (106, 376) on text=Radio Button
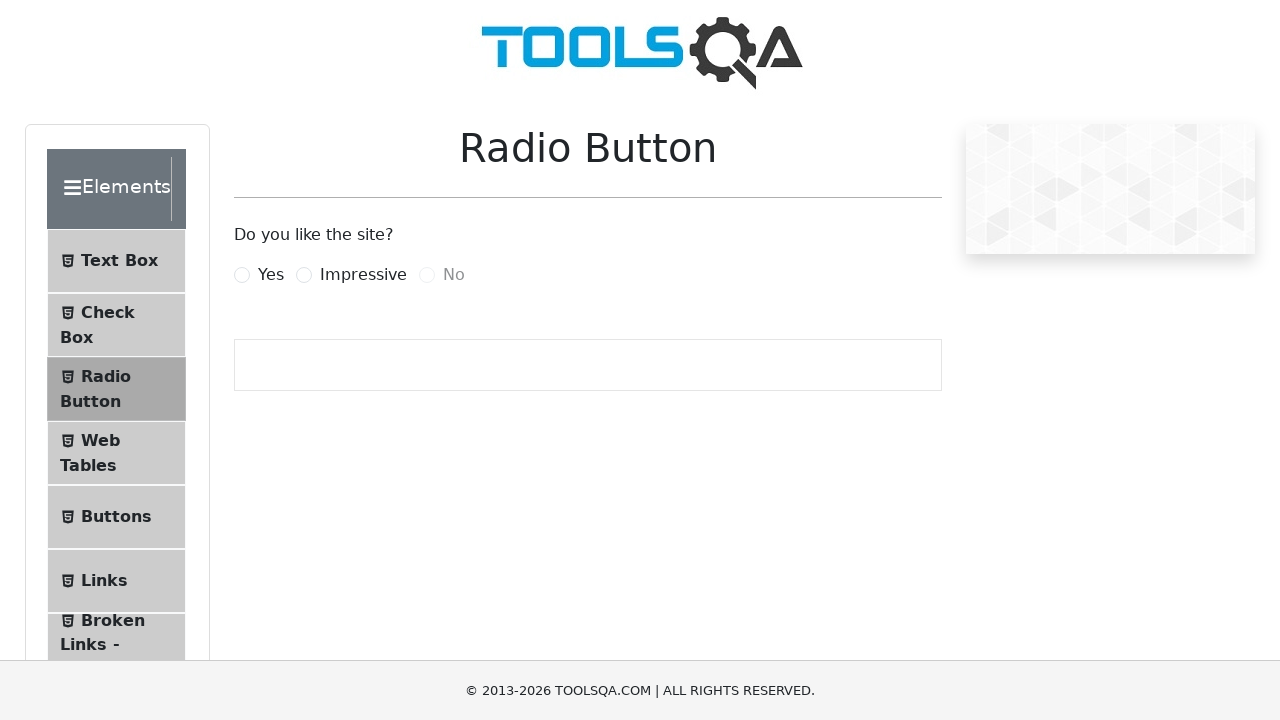

Clicked Yes radio button at (271, 275) on label[for='yesRadio']
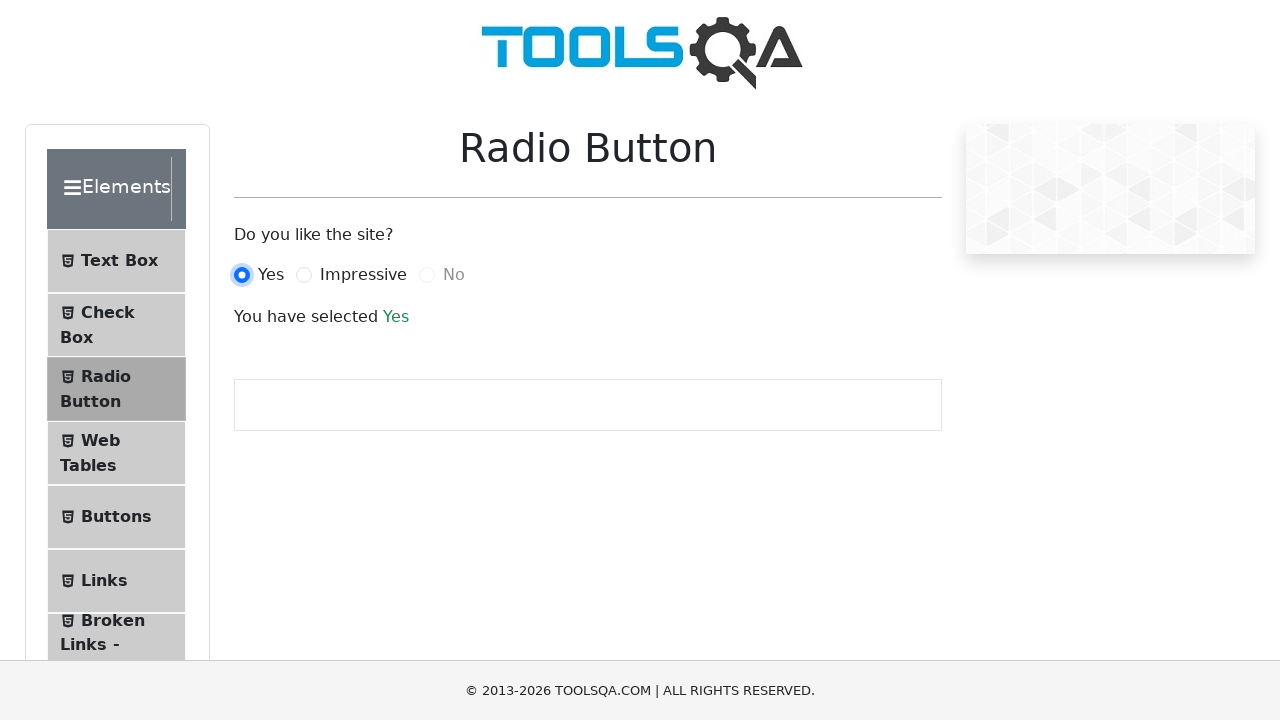

Verified Yes radio button result displayed
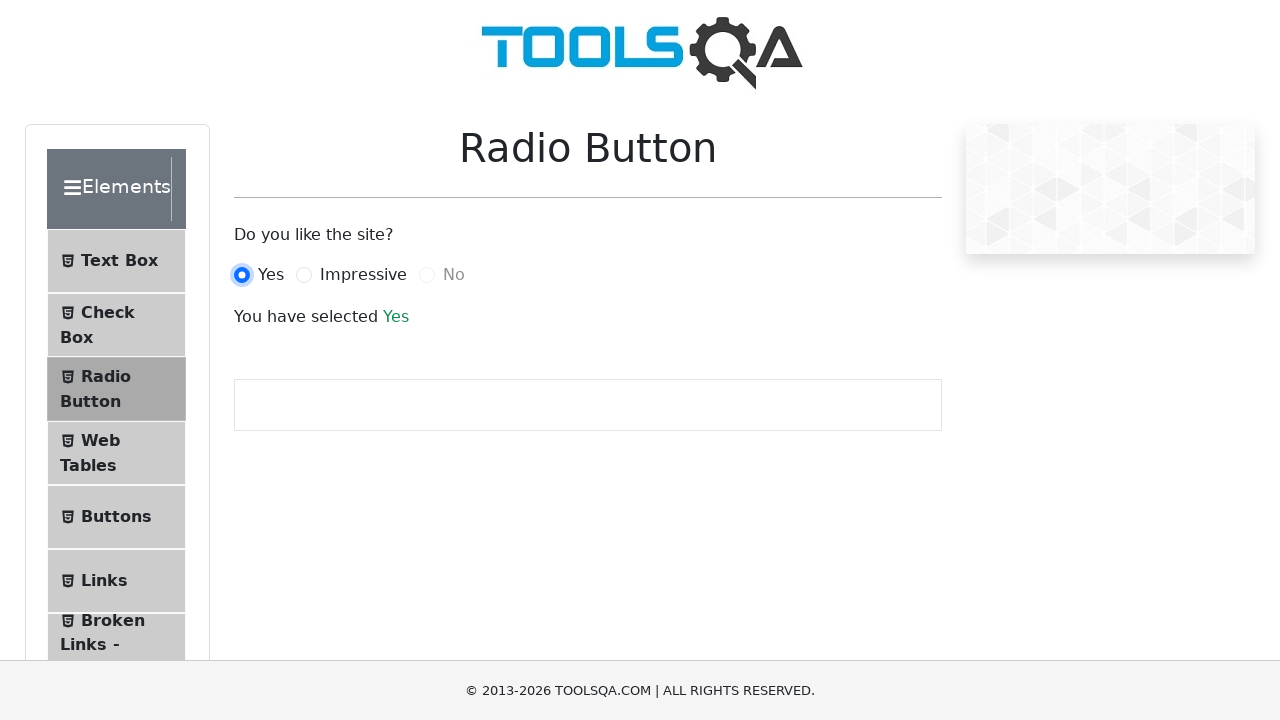

Clicked Impressive radio button at (363, 275) on label[for='impressiveRadio']
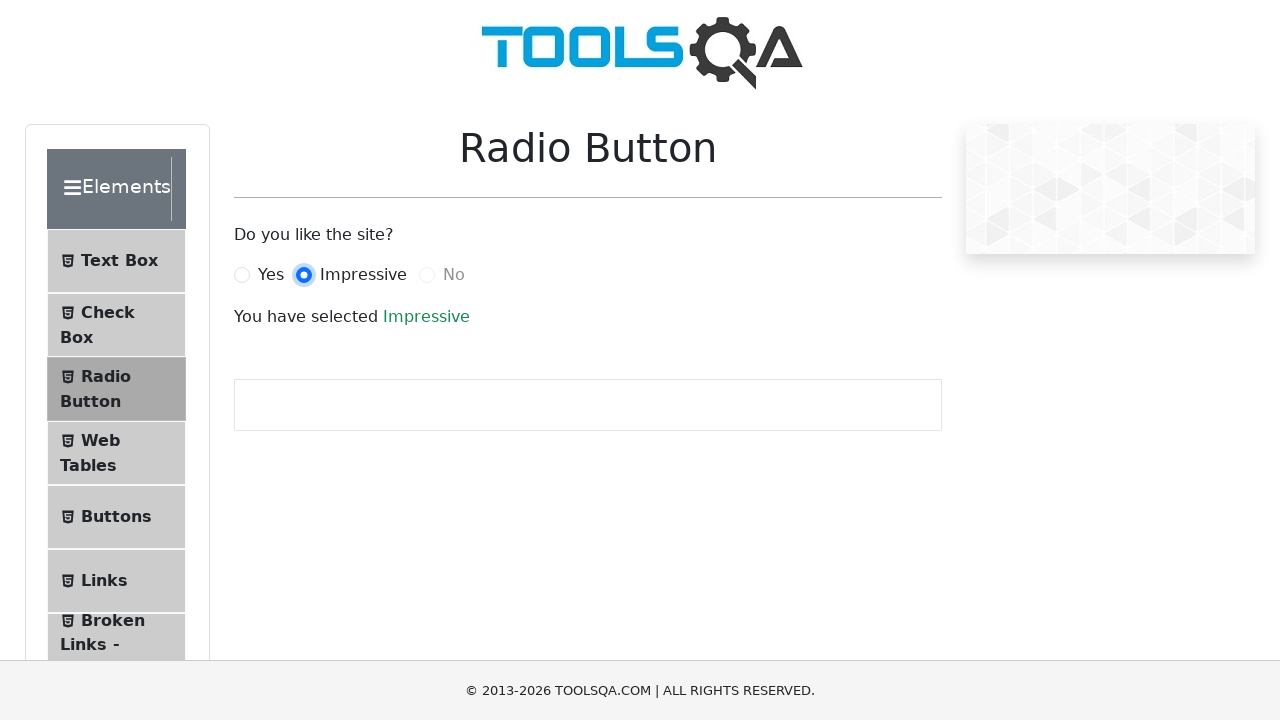

Verified Impressive radio button result displayed
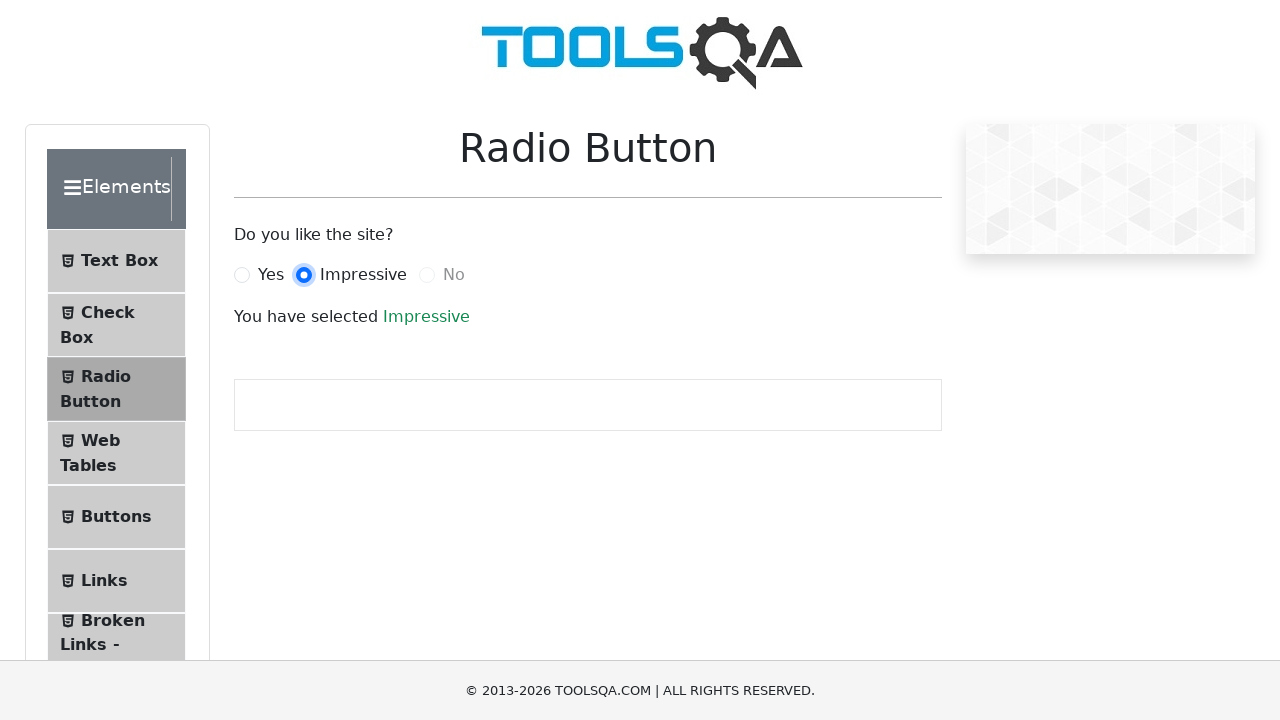

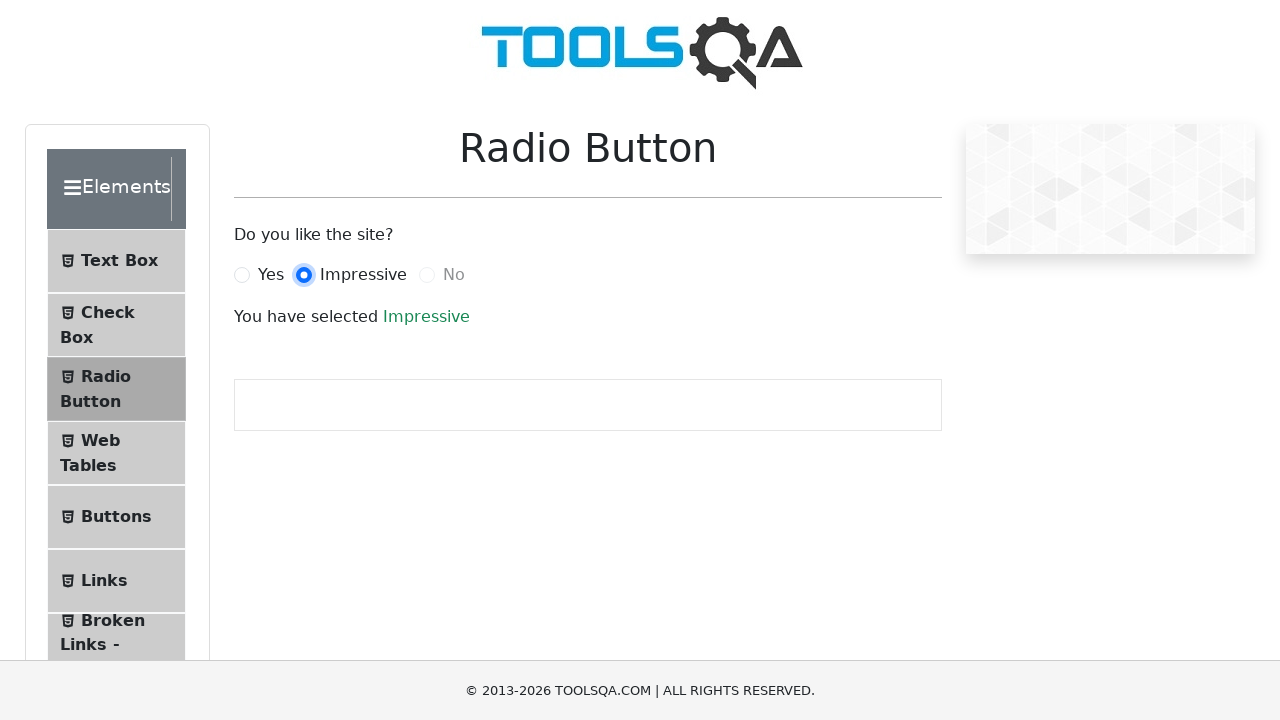